Fills a text input field on a Selenium demo form and submits it by clicking a button, then verifies the success message

Starting URL: https://www.selenium.dev/selenium/web/web-form.html

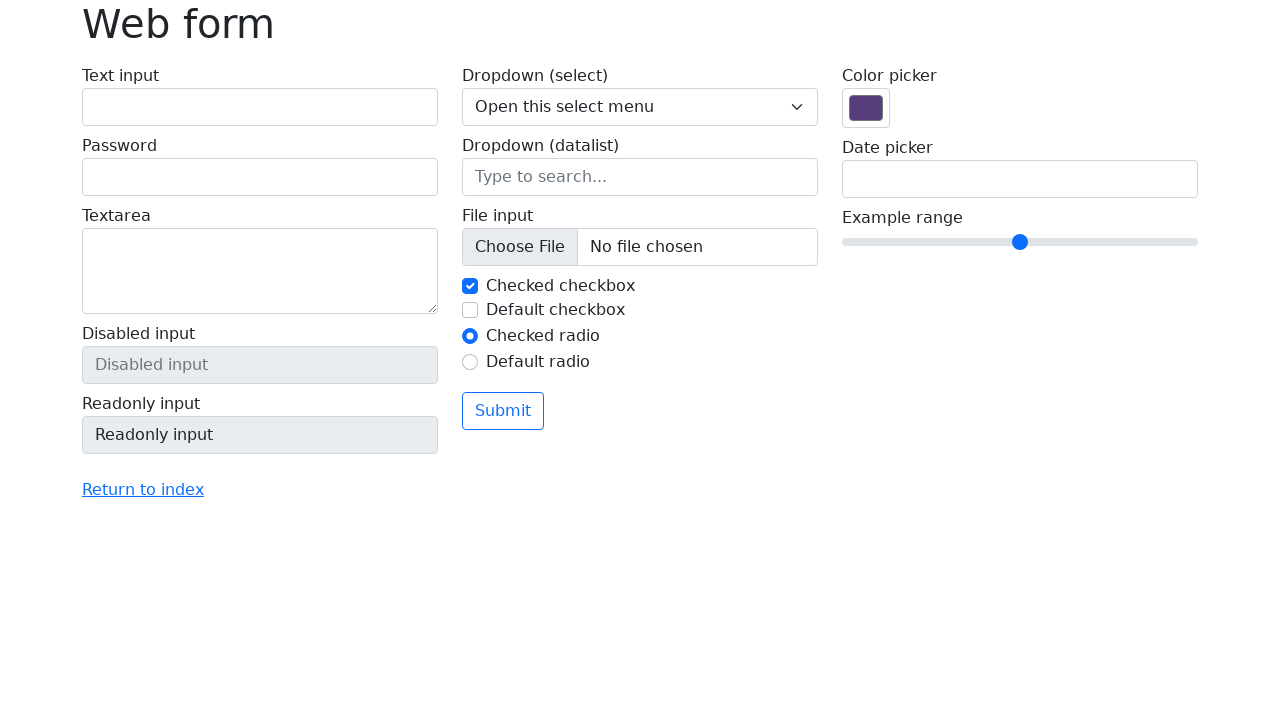

Waited for text input field to be present
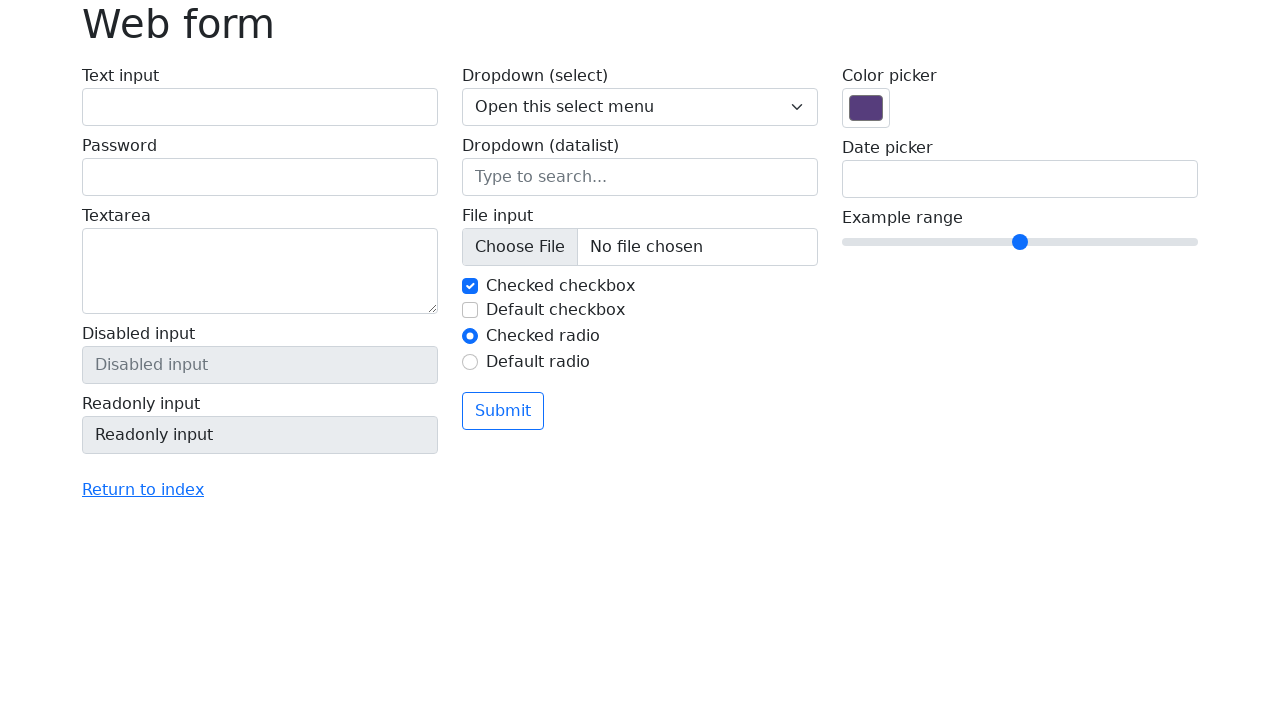

Filled text input field with 'SeleniumSeleniumUno' on input[name='my-text']
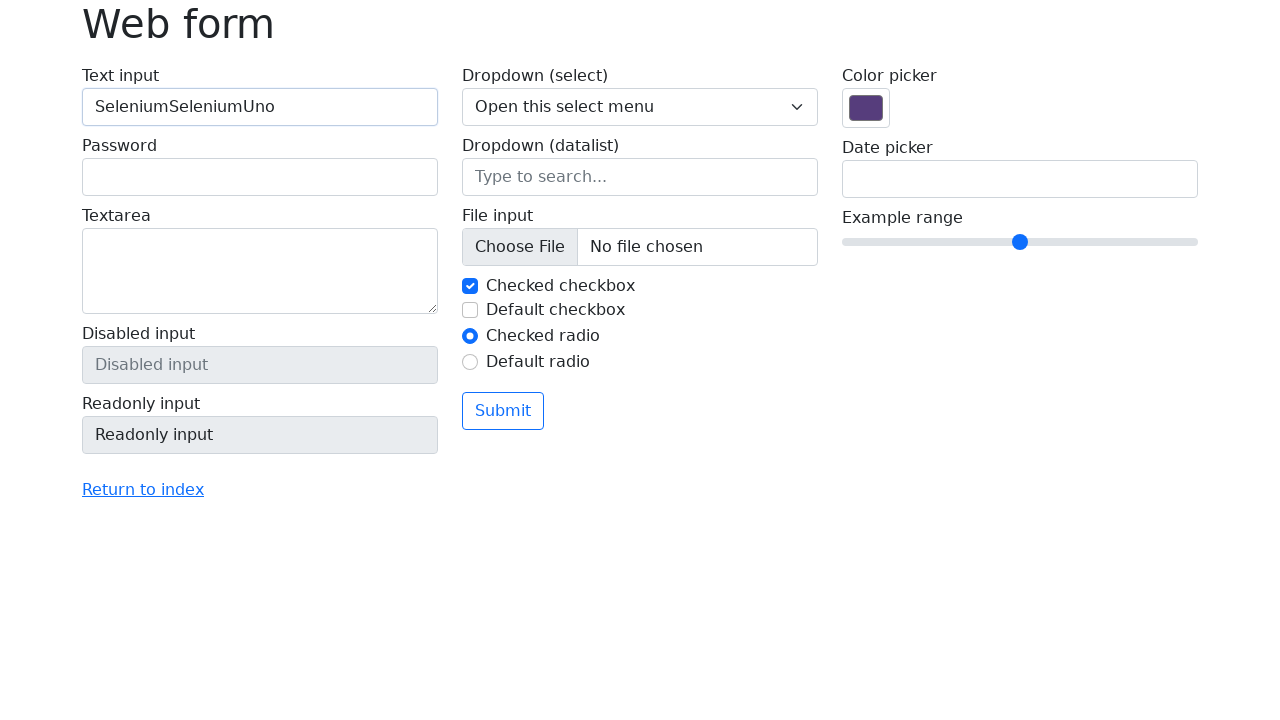

Clicked submit button at (503, 411) on button
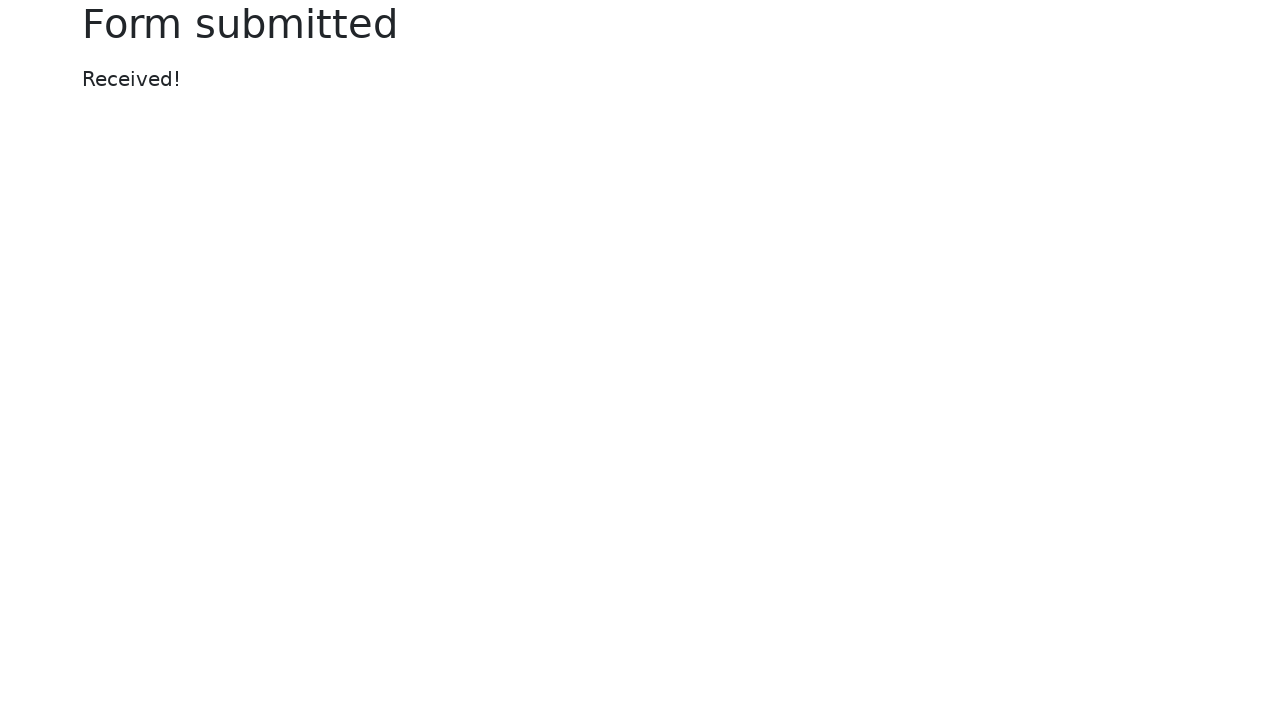

Success message appeared on page
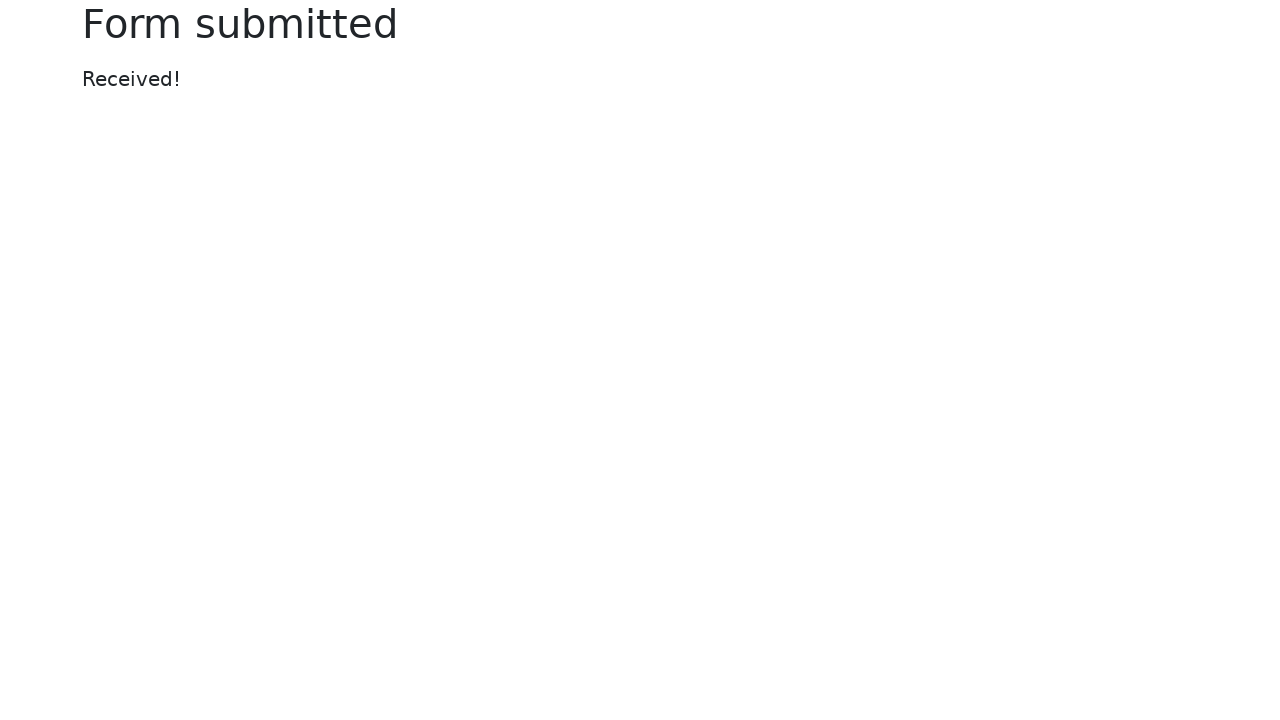

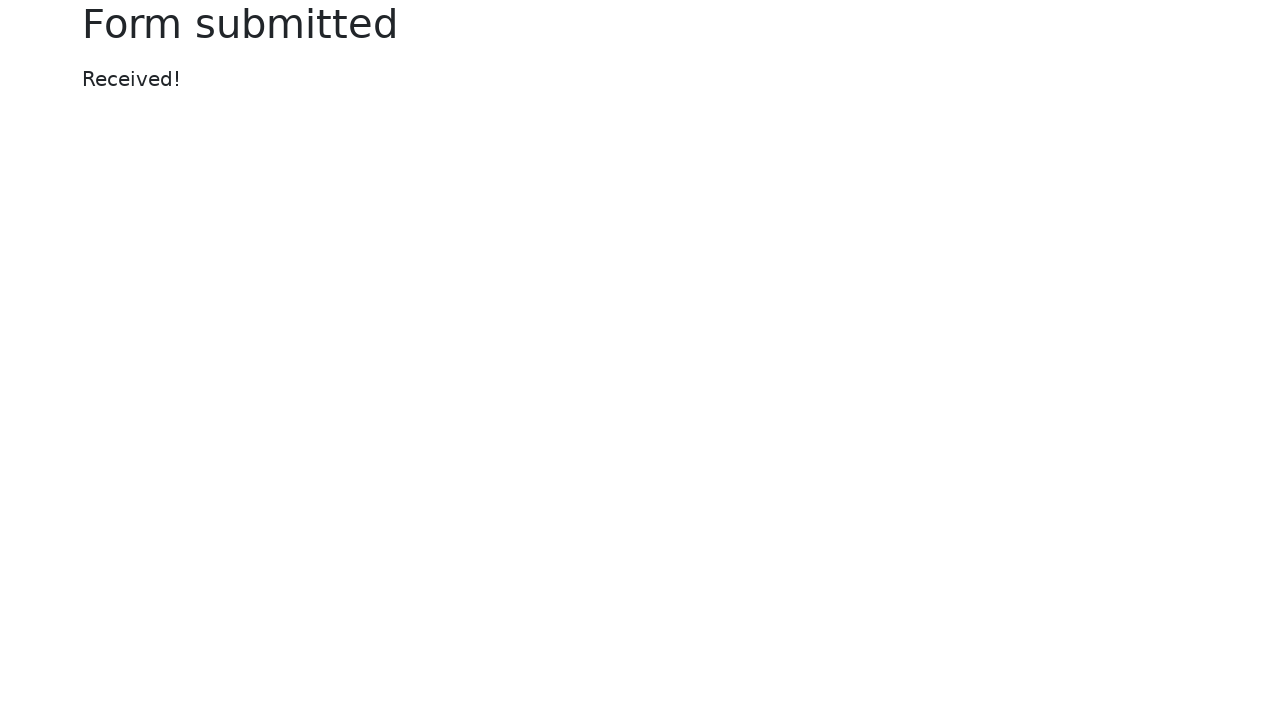